Tests the GreenKart shopping site by searching for products containing "ca", verifying product counts, adding items to cart, and checking the brand logo text

Starting URL: https://rahulshettyacademy.com/seleniumPractise/#/

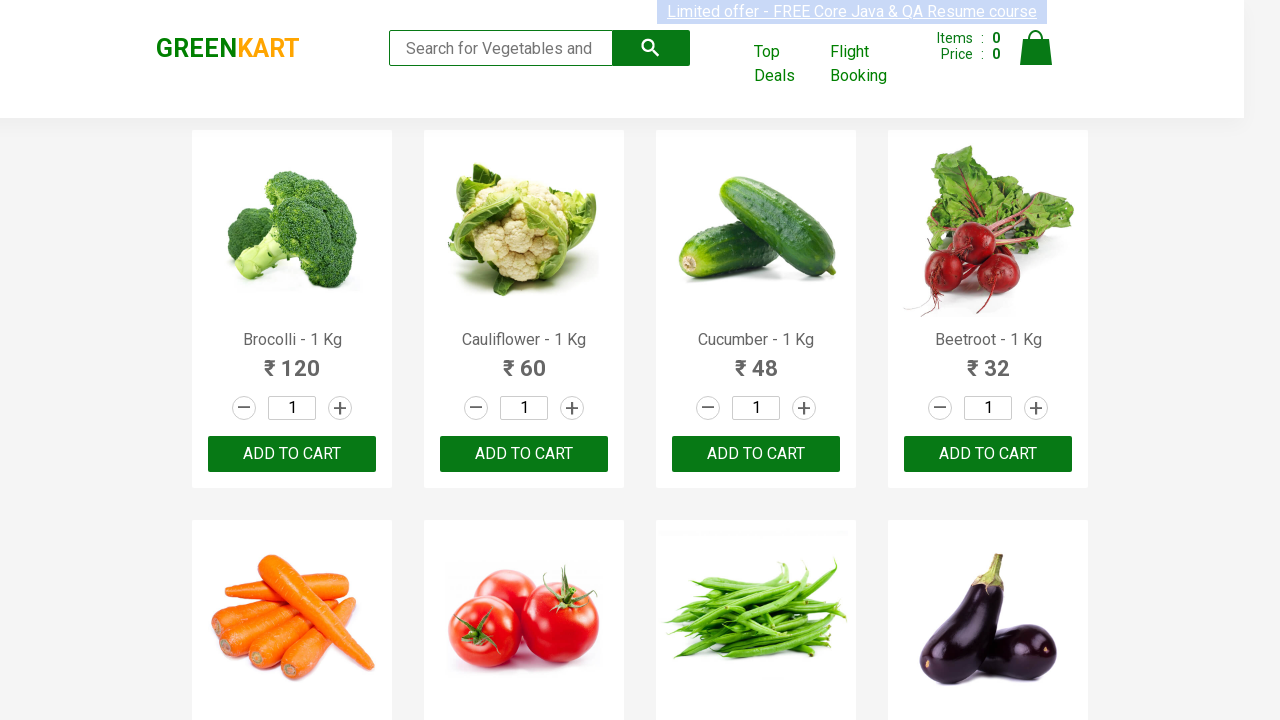

Filled search box with 'ca' to search for products on .search-keyword
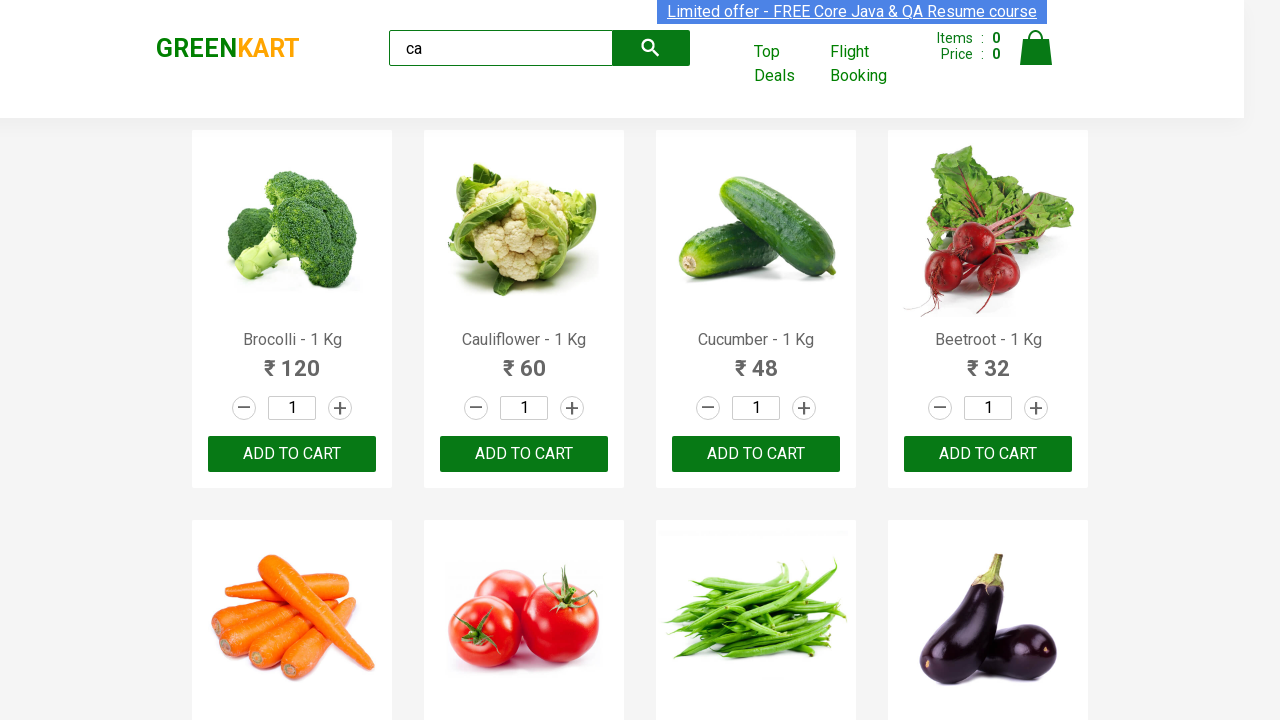

Waited 2 seconds for search results to load
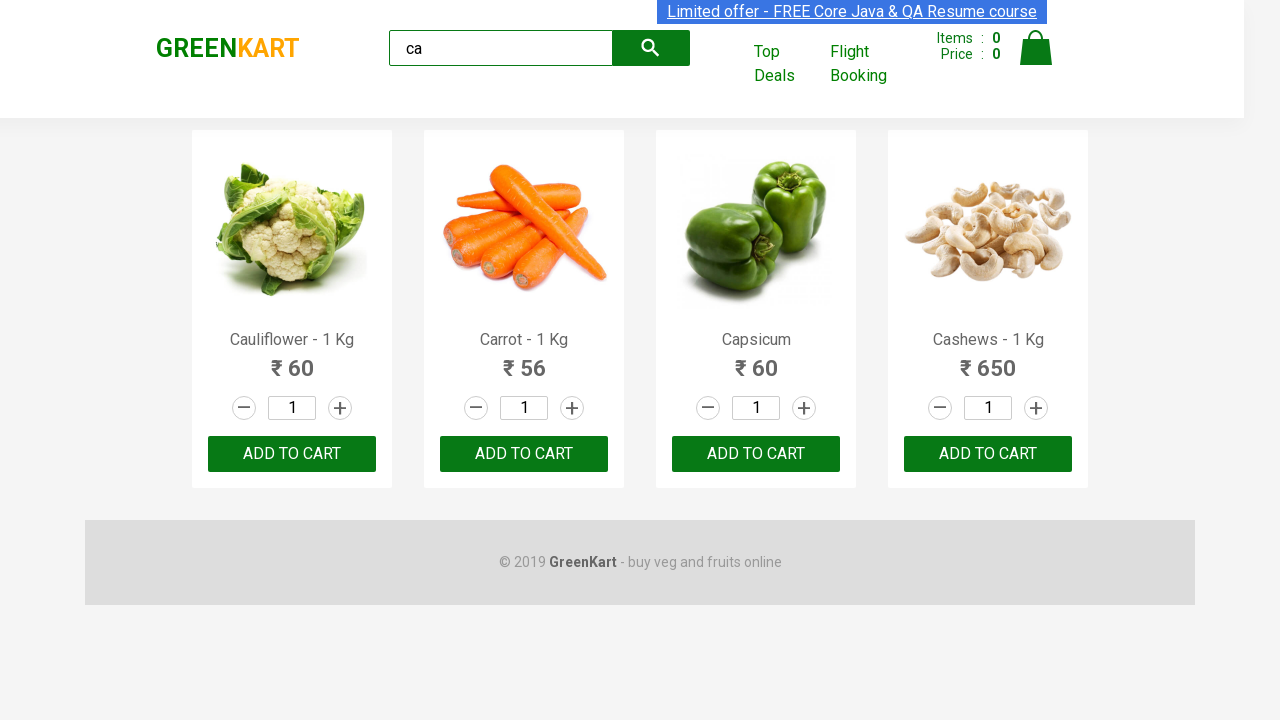

Verified products are displayed on page
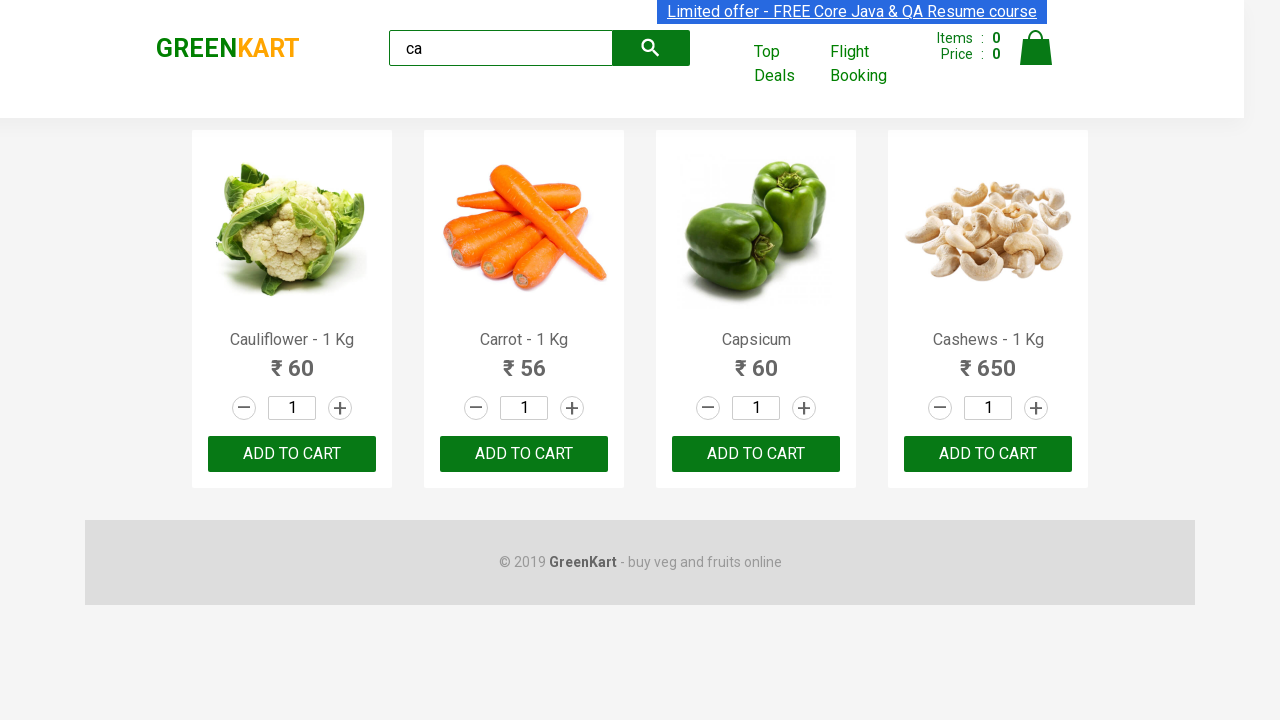

Clicked 'Add to Cart' button for third product at (756, 454) on :nth-child(3) > .product-action > button
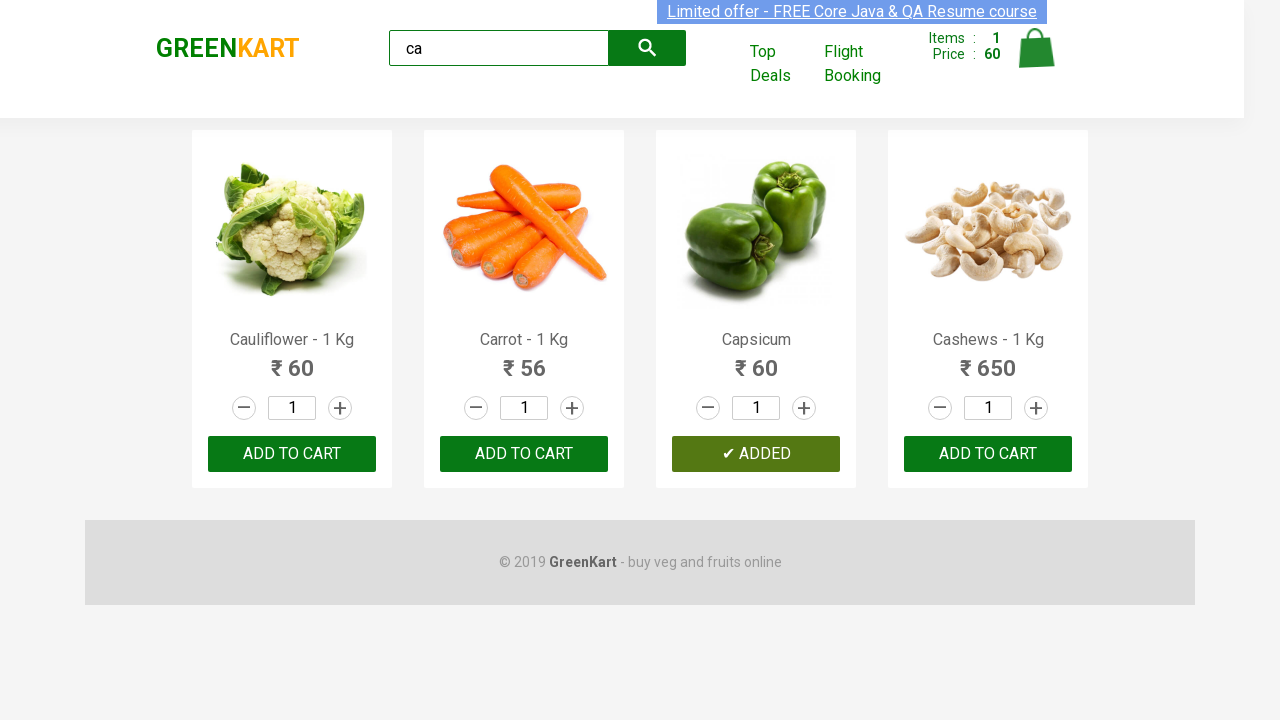

Clicked 'Add to Cart' button for third product (second time) at (756, 454) on .products .product >> nth=2 >> button:has-text('ADD TO CART')
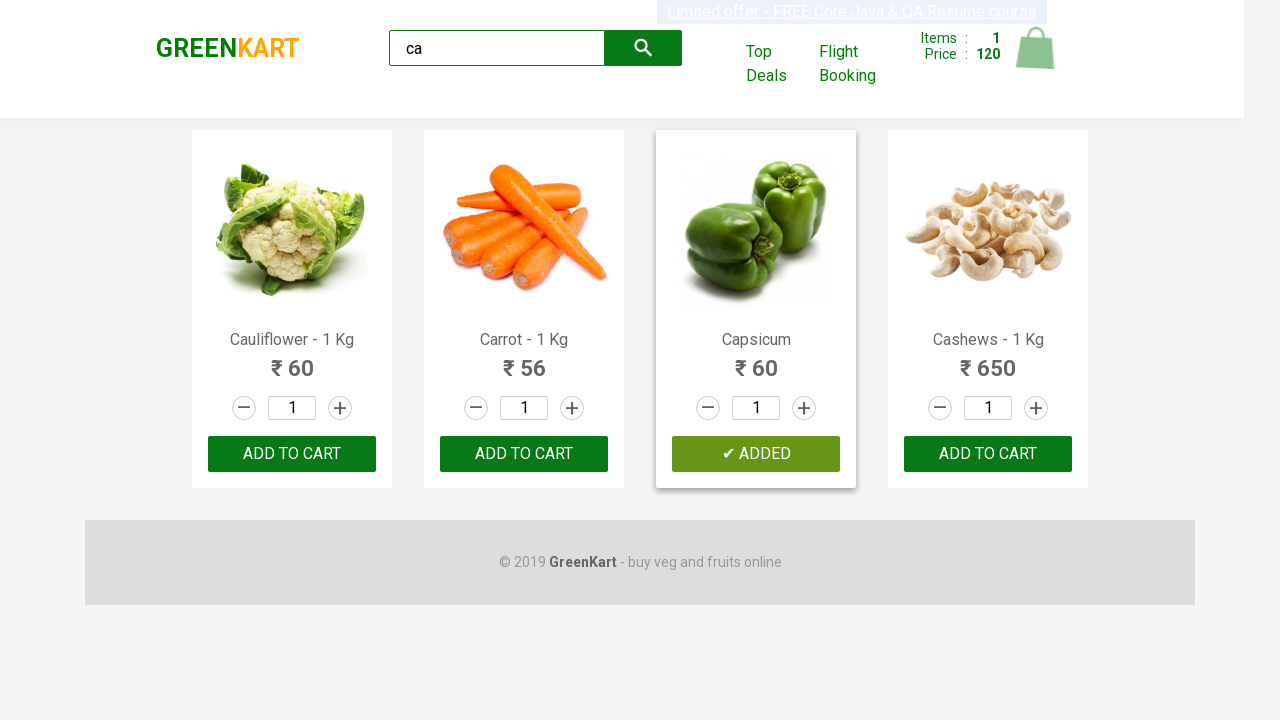

Found 4 products matching search criteria 'ca'
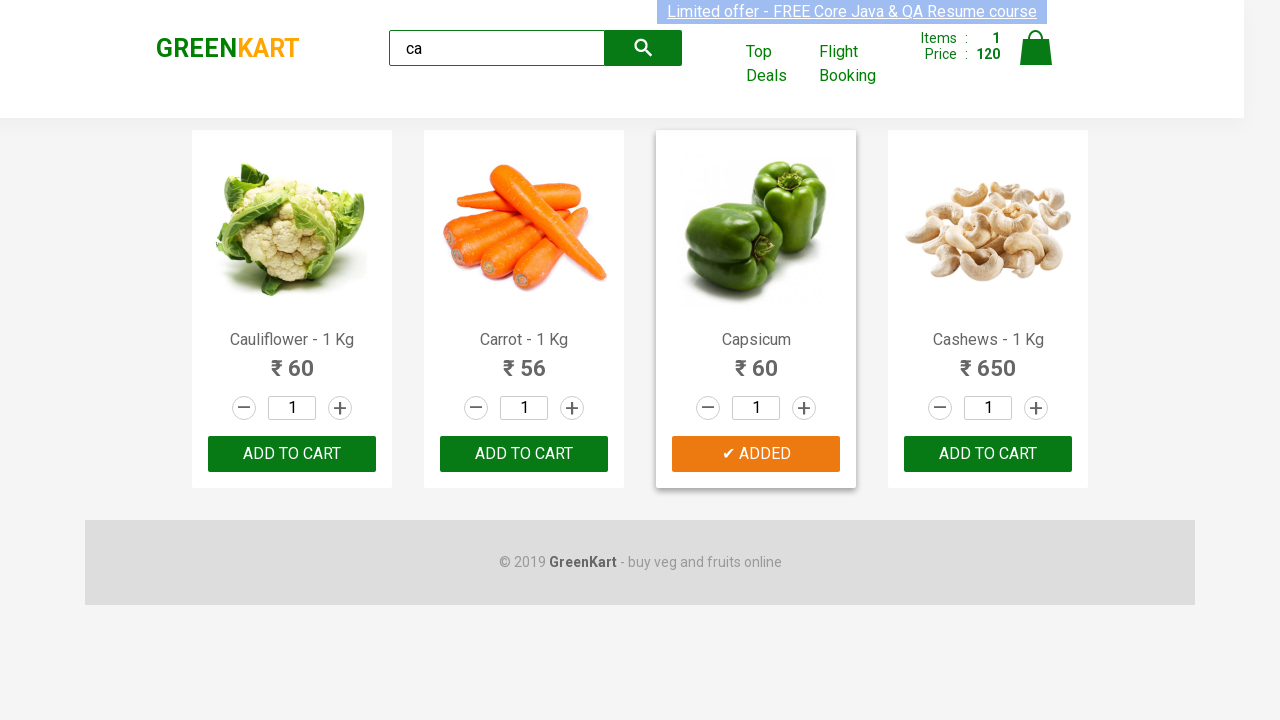

Found and clicked 'Add to Cart' for Cashews product at (988, 454) on .products .product >> nth=3 >> button
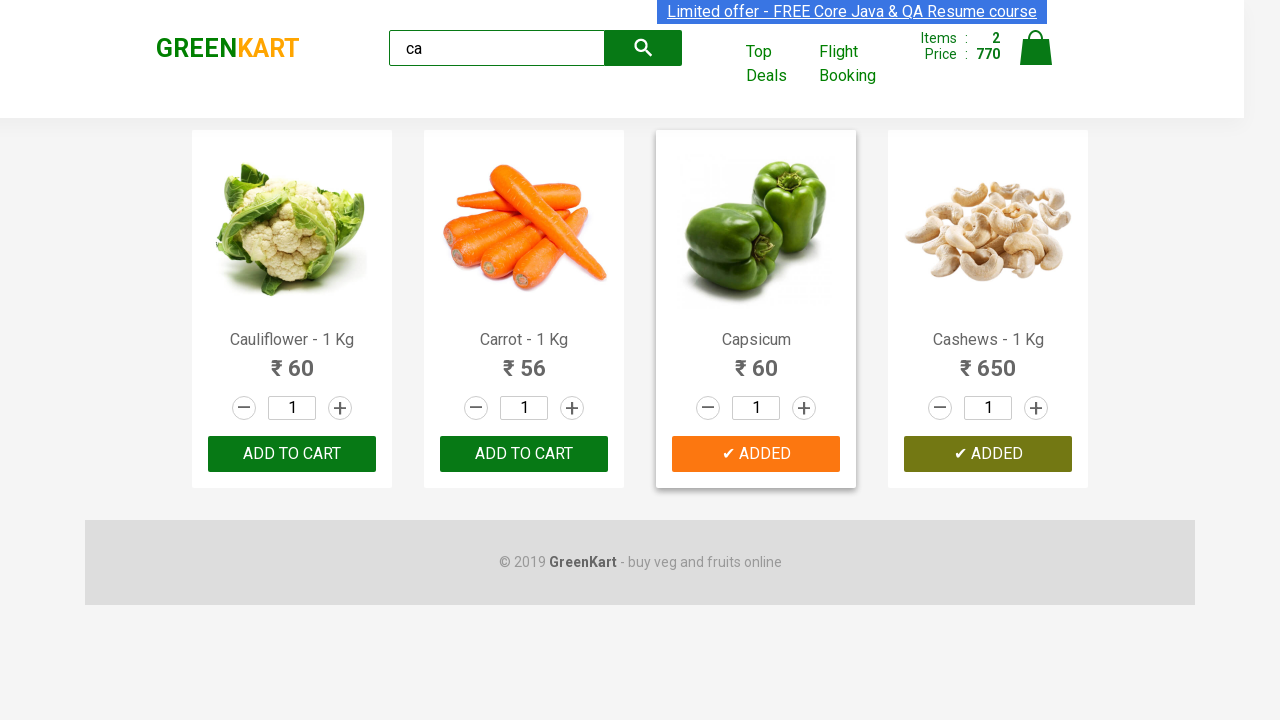

Brand logo element loaded
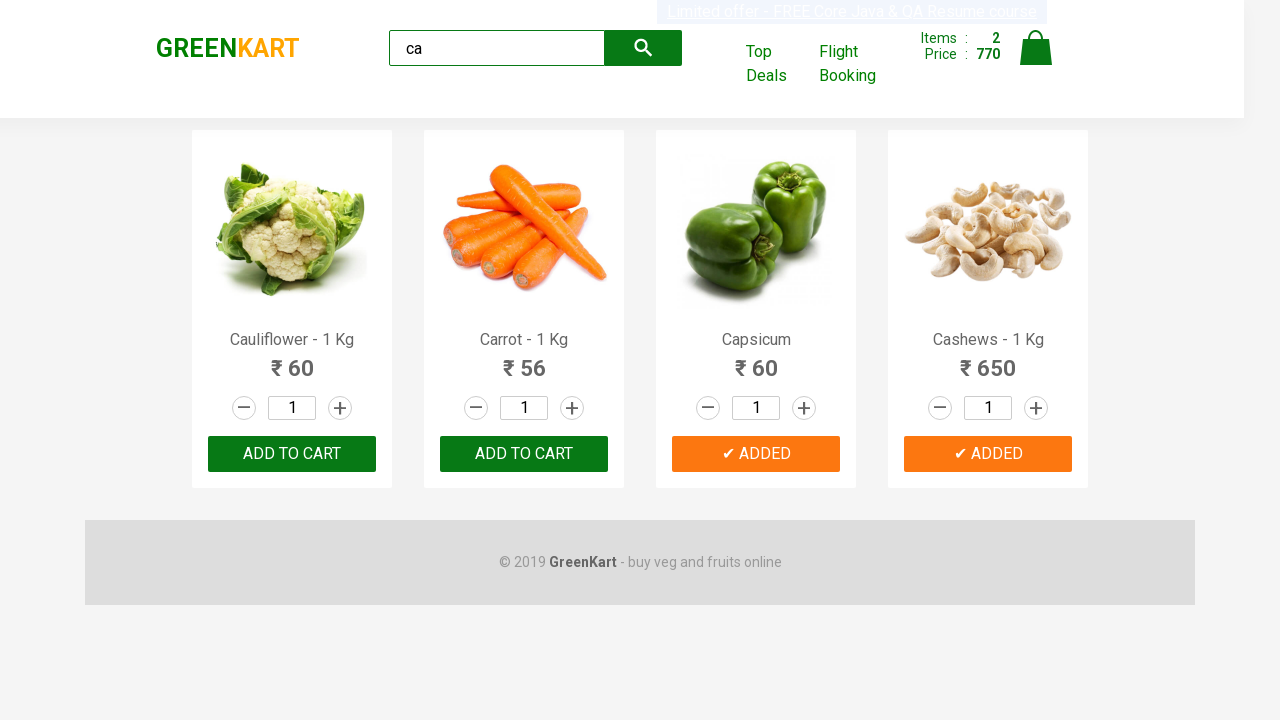

Verified brand logo text is 'GREENKART'
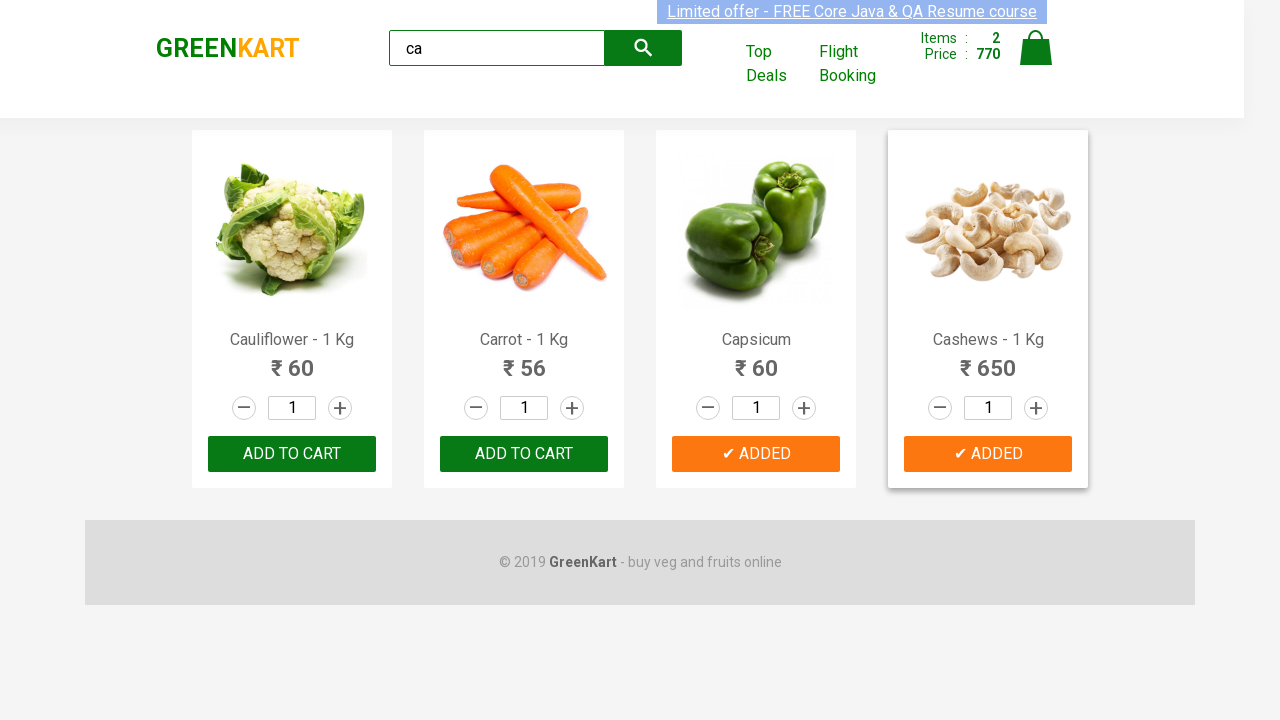

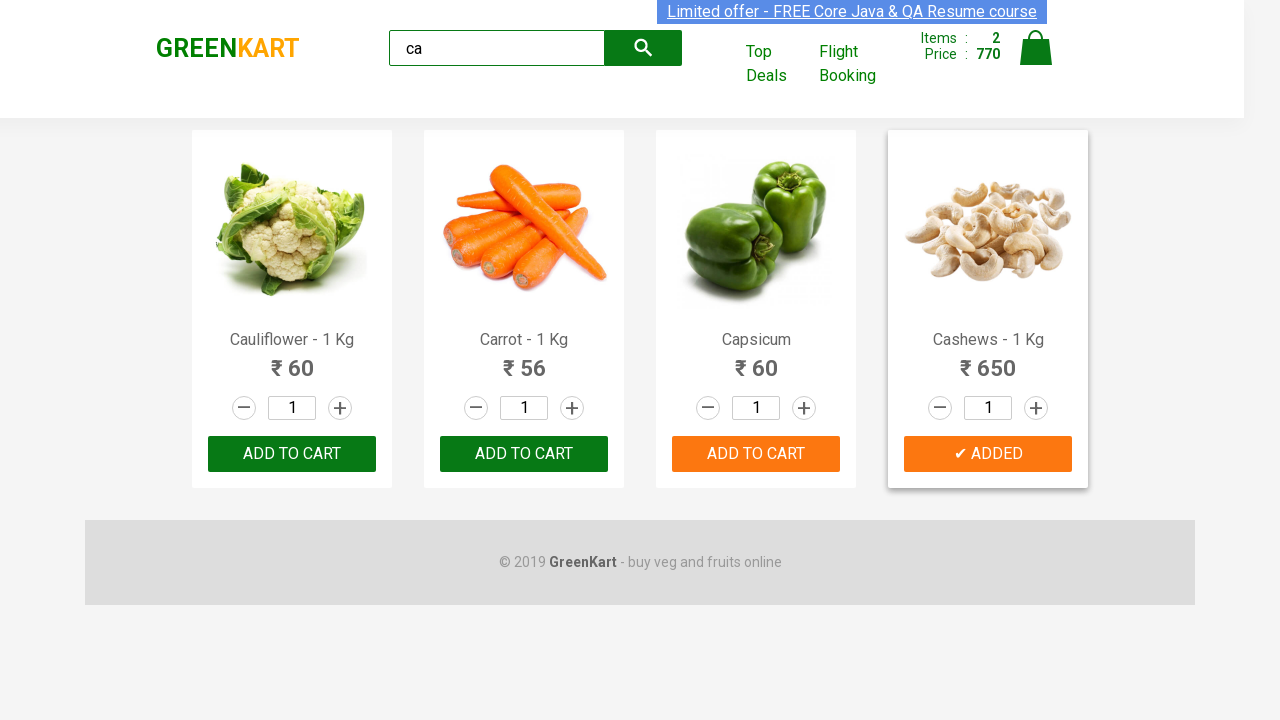